Navigates to OrangeHRM demo site and verifies the presence of the logo image by checking its src attribute

Starting URL: http://alchemy.hguy.co/orangehrm

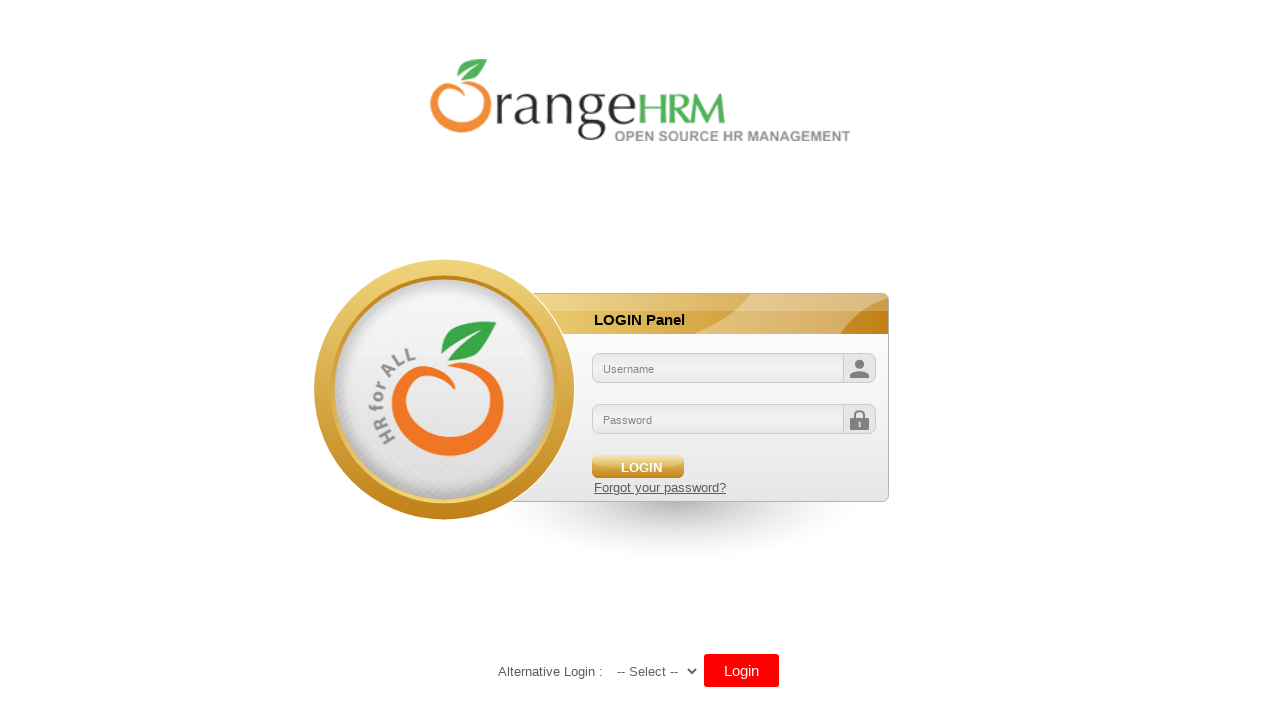

Navigated to OrangeHRM demo site
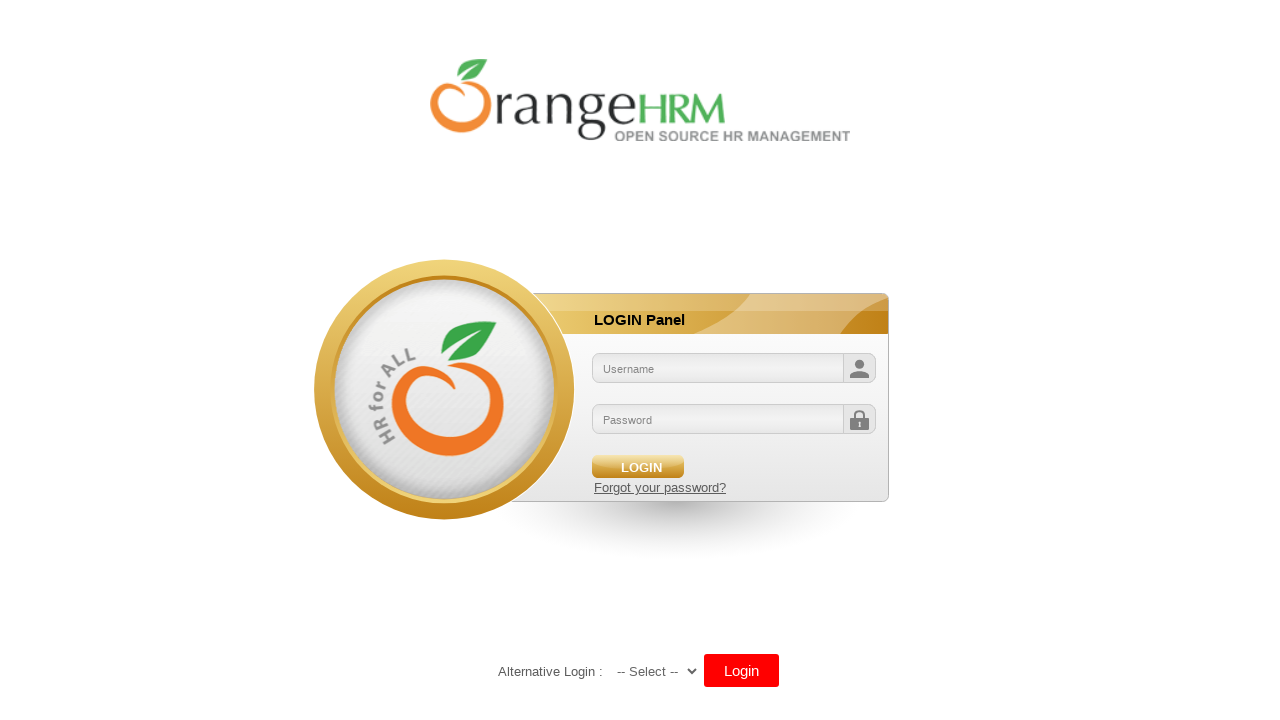

Located logo image element
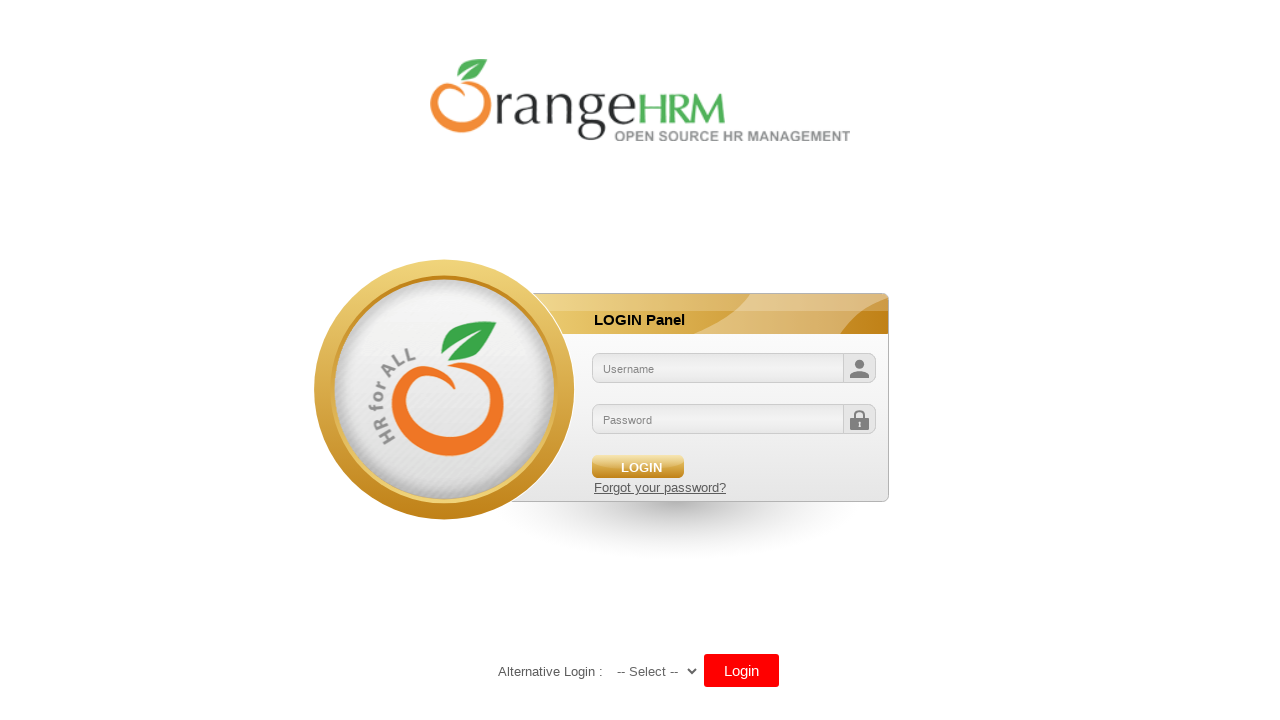

Retrieved src attribute from logo image
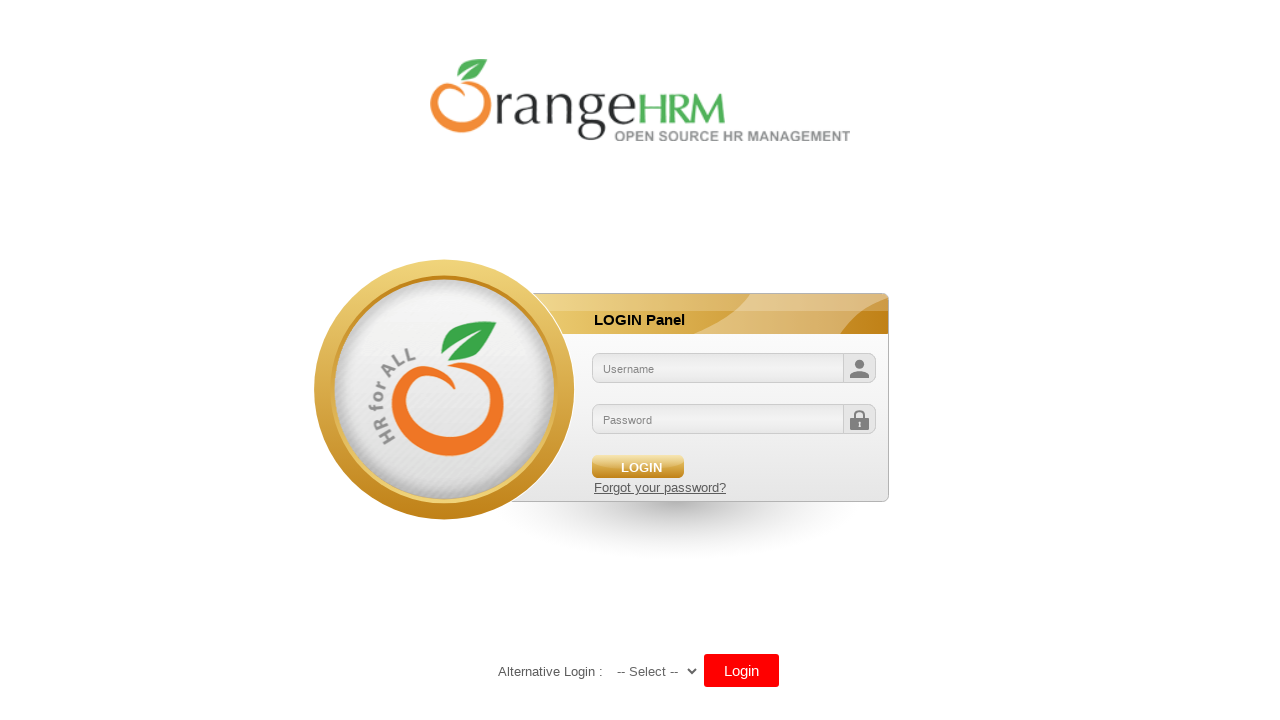

Verified logo image src attribute is not empty
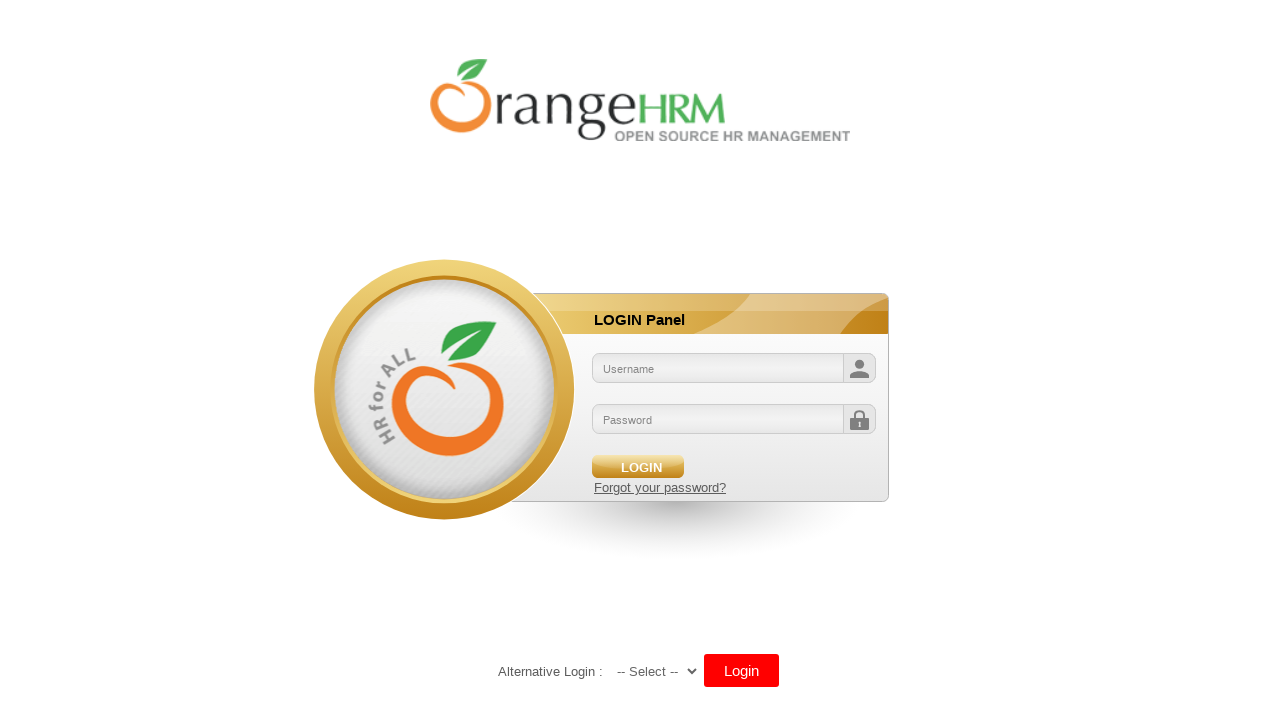

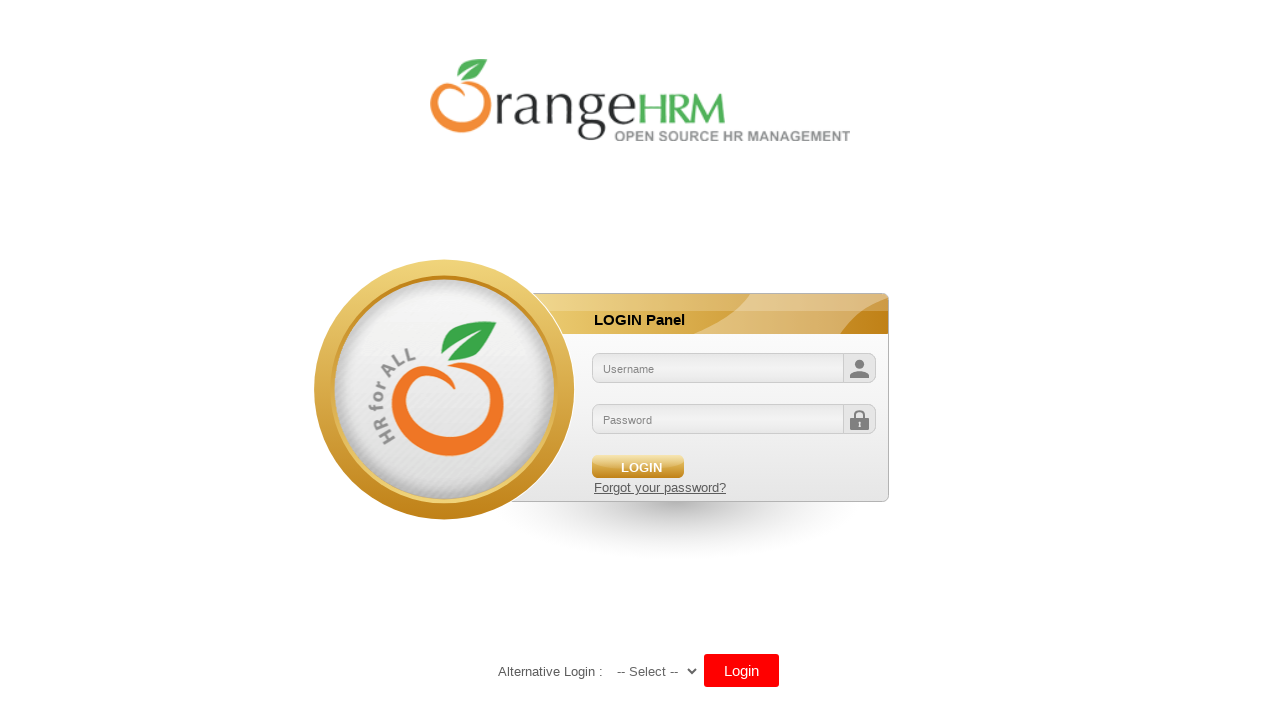